Tests that entering an empty string when editing removes the todo item

Starting URL: https://demo.playwright.dev/todomvc

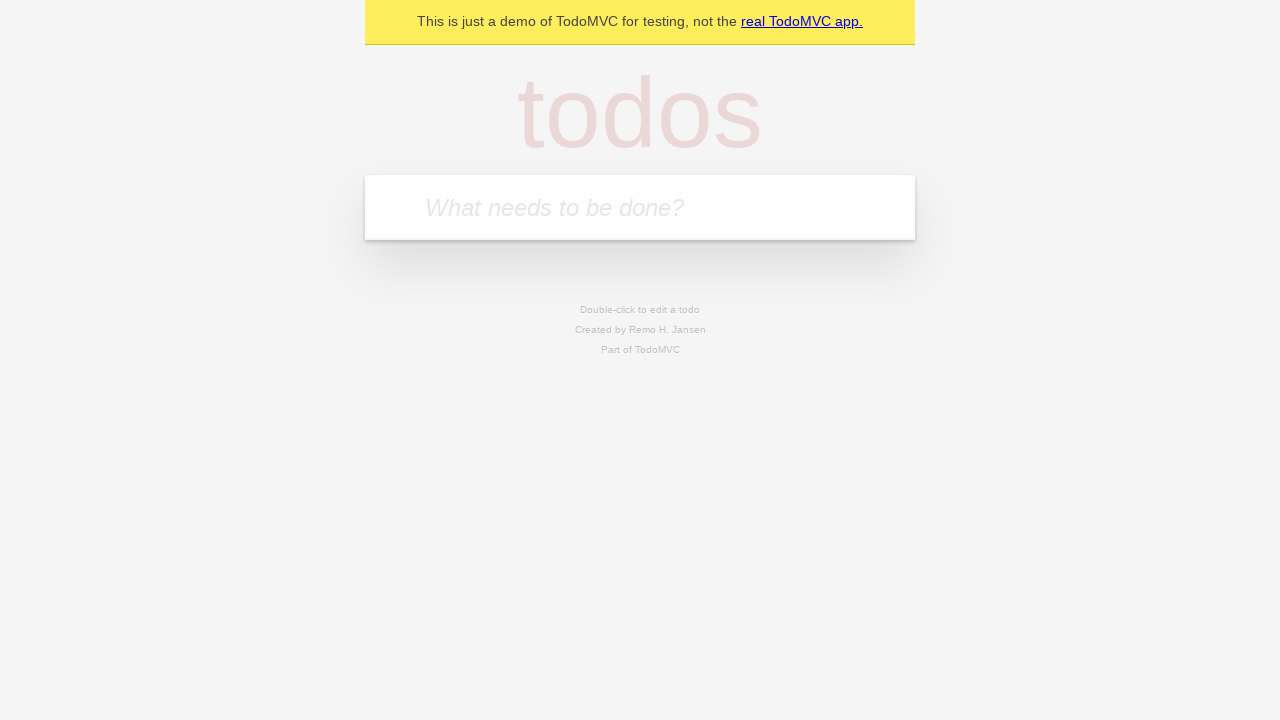

Filled todo input with 'buy some cheese' on internal:attr=[placeholder="What needs to be done?"i]
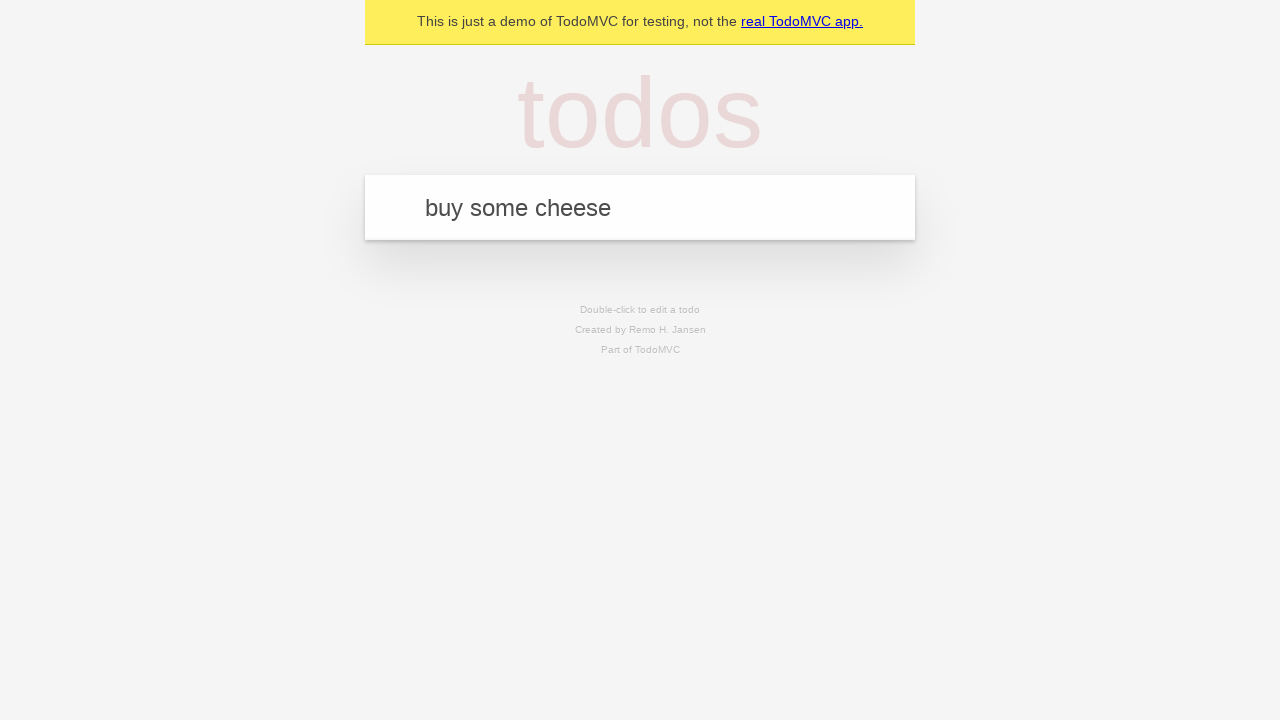

Pressed Enter to create first todo on internal:attr=[placeholder="What needs to be done?"i]
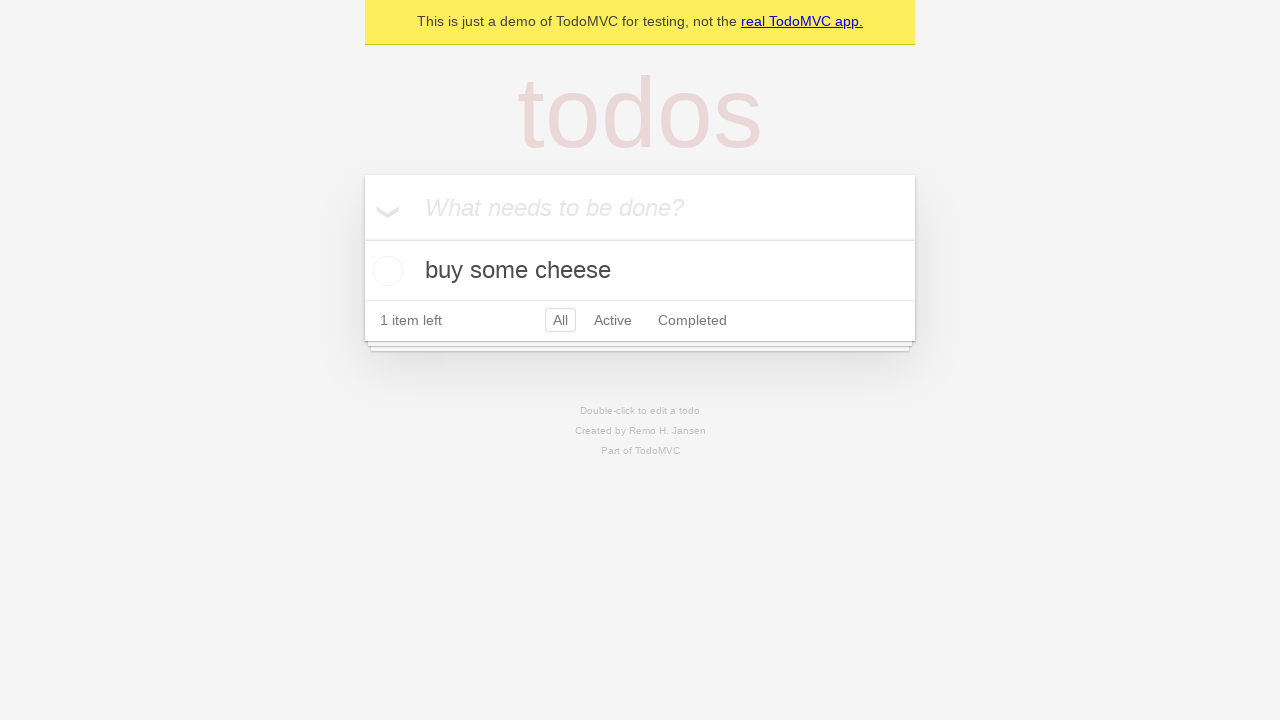

Filled todo input with 'feed the cat' on internal:attr=[placeholder="What needs to be done?"i]
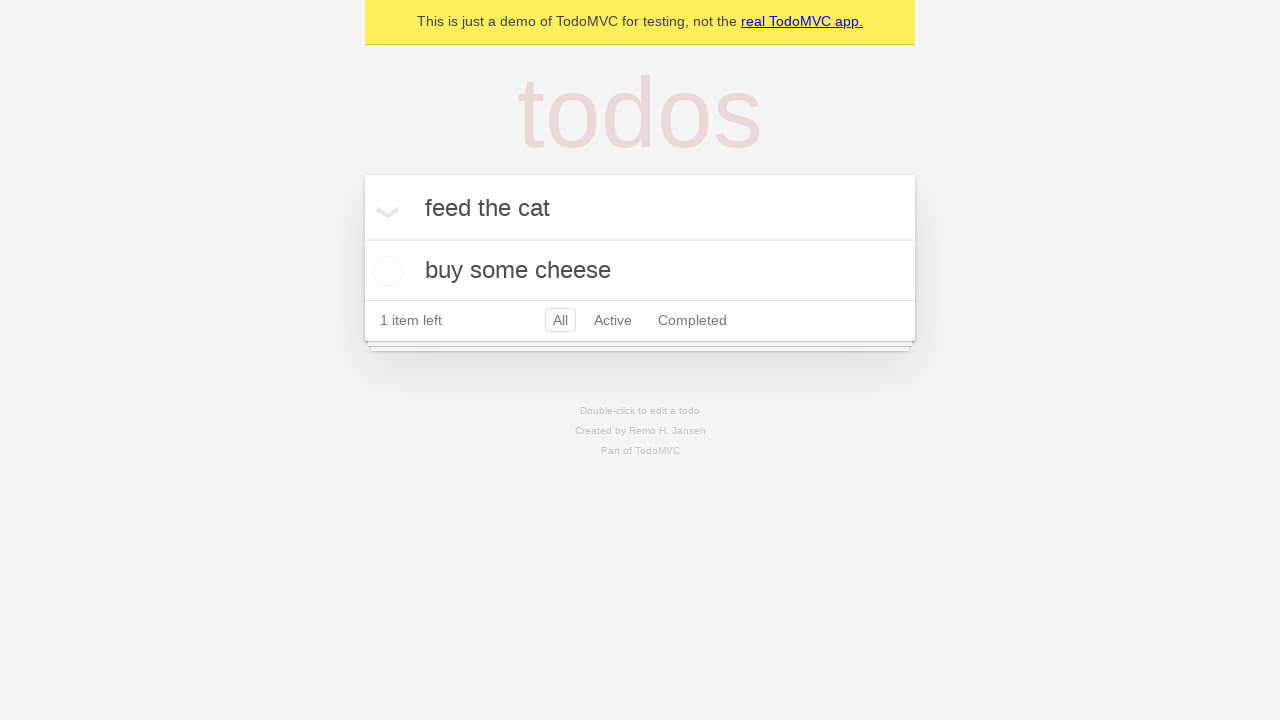

Pressed Enter to create second todo on internal:attr=[placeholder="What needs to be done?"i]
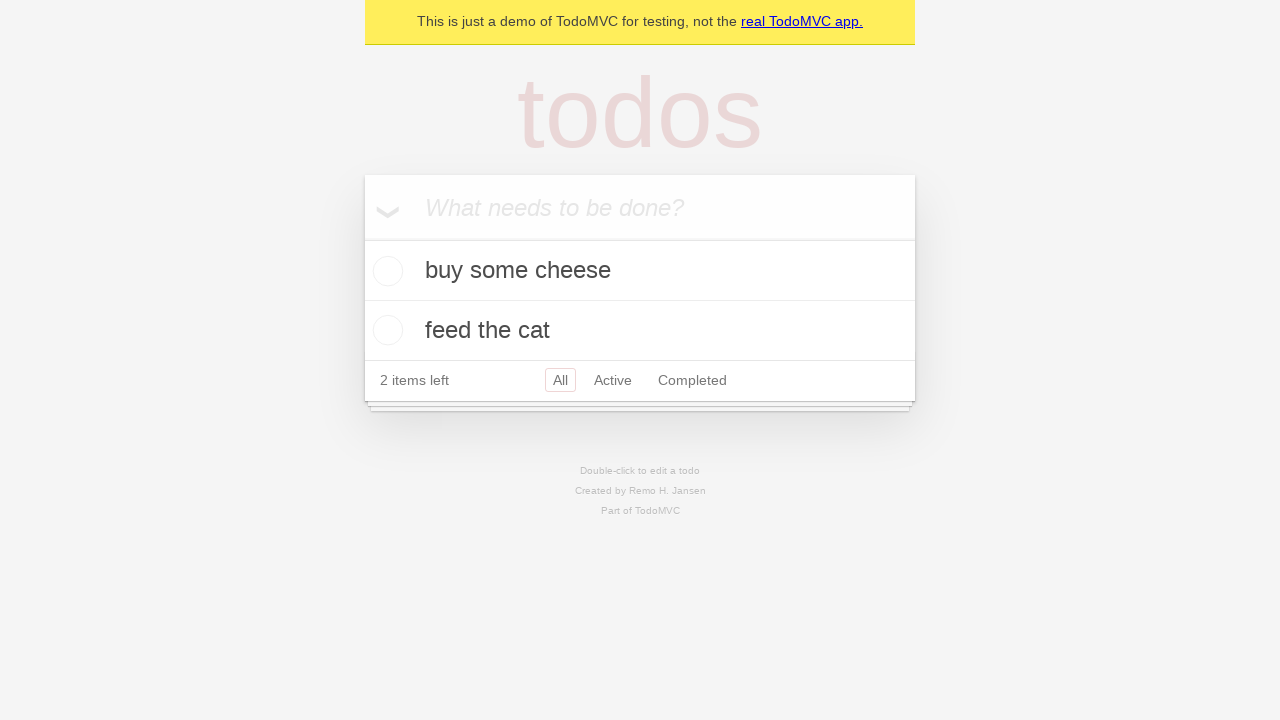

Filled todo input with 'book a doctors appointment' on internal:attr=[placeholder="What needs to be done?"i]
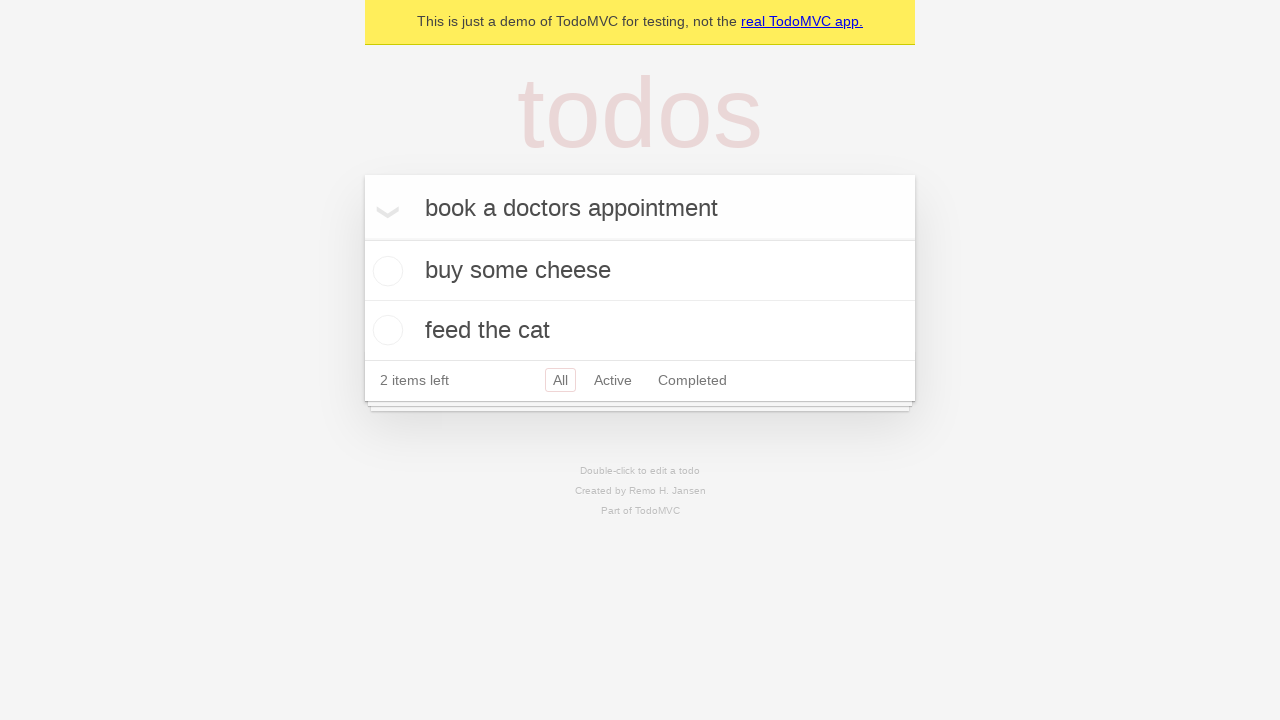

Pressed Enter to create third todo on internal:attr=[placeholder="What needs to be done?"i]
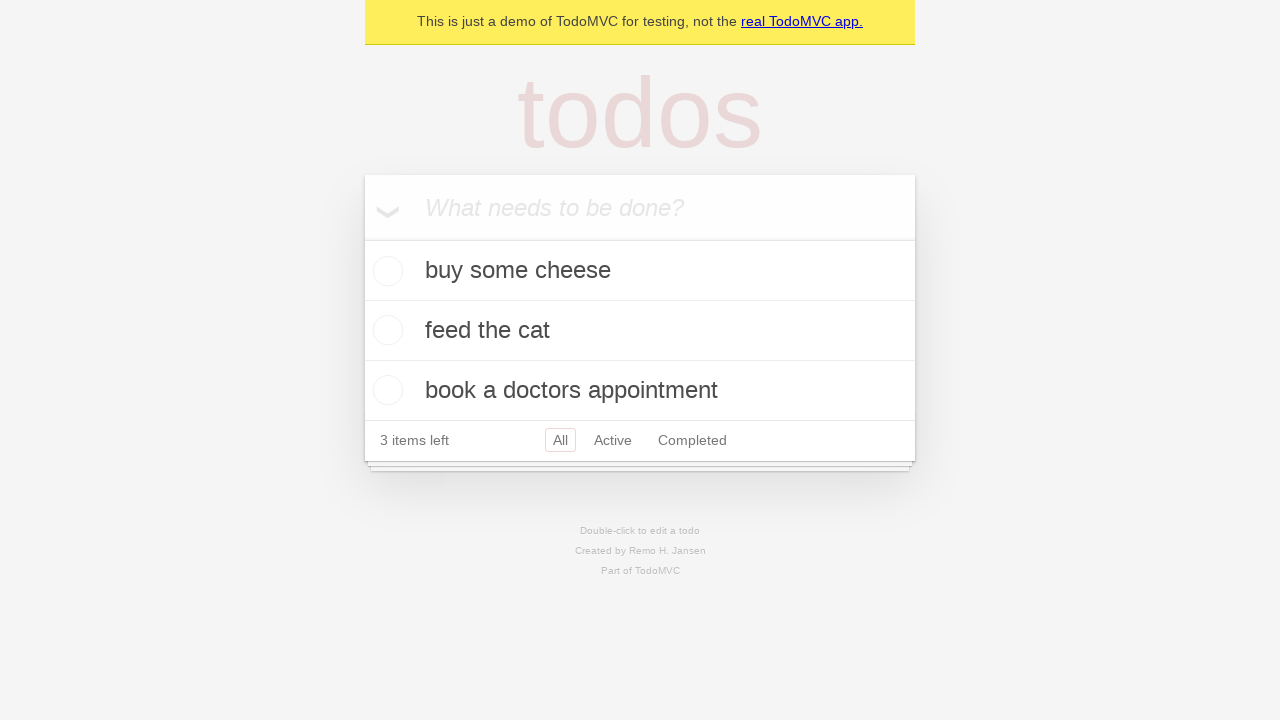

Double-clicked second todo to enter edit mode at (640, 331) on internal:testid=[data-testid="todo-item"s] >> nth=1
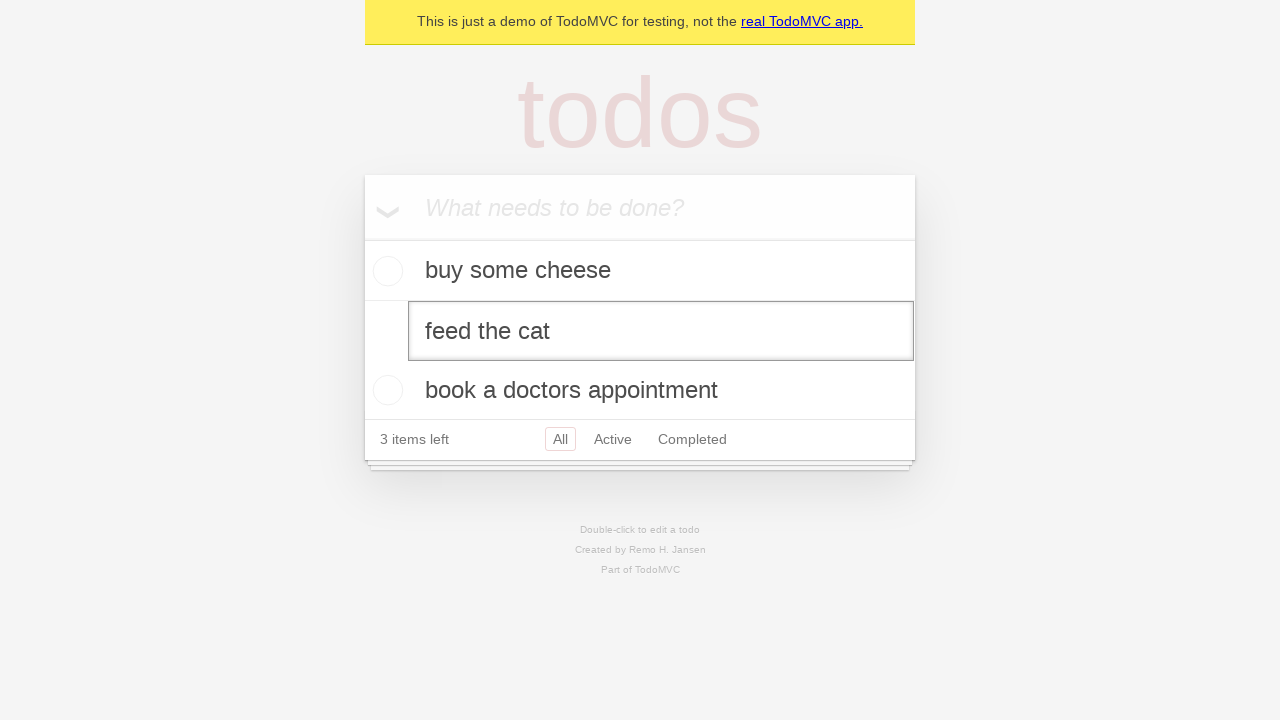

Cleared the edit textbox to empty string on internal:testid=[data-testid="todo-item"s] >> nth=1 >> internal:role=textbox[nam
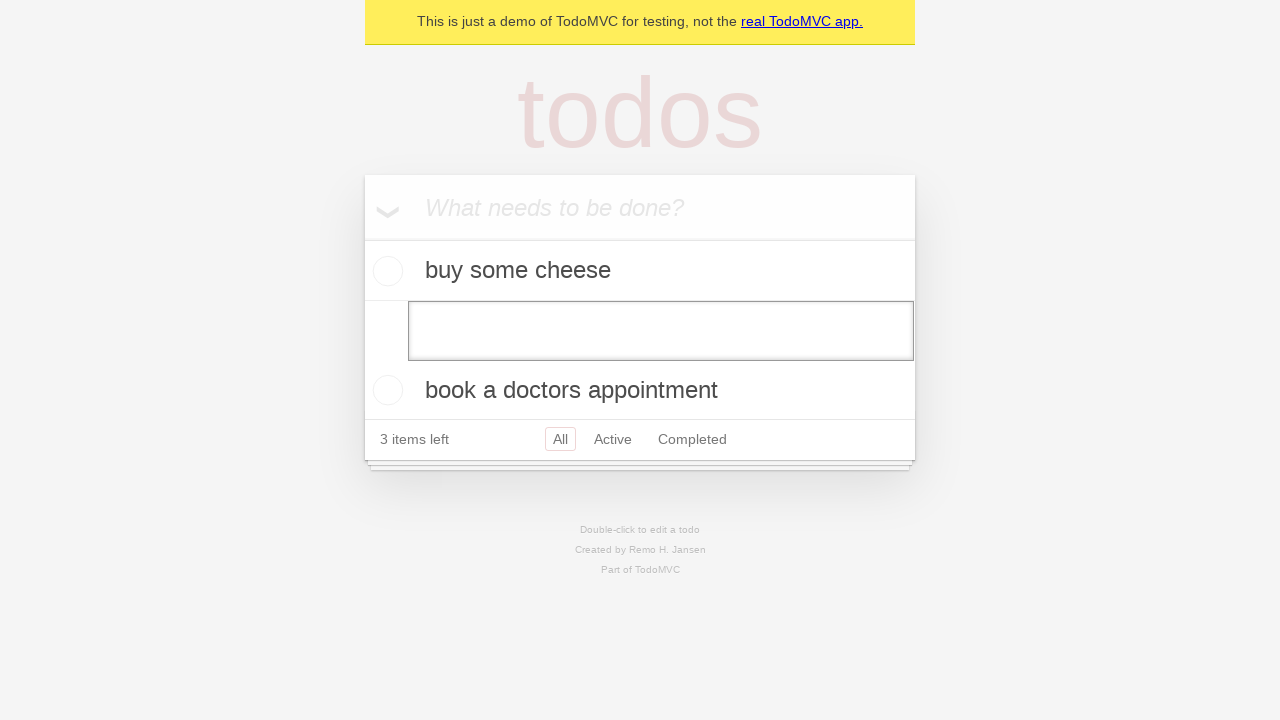

Pressed Enter to confirm empty edit, removing the todo item on internal:testid=[data-testid="todo-item"s] >> nth=1 >> internal:role=textbox[nam
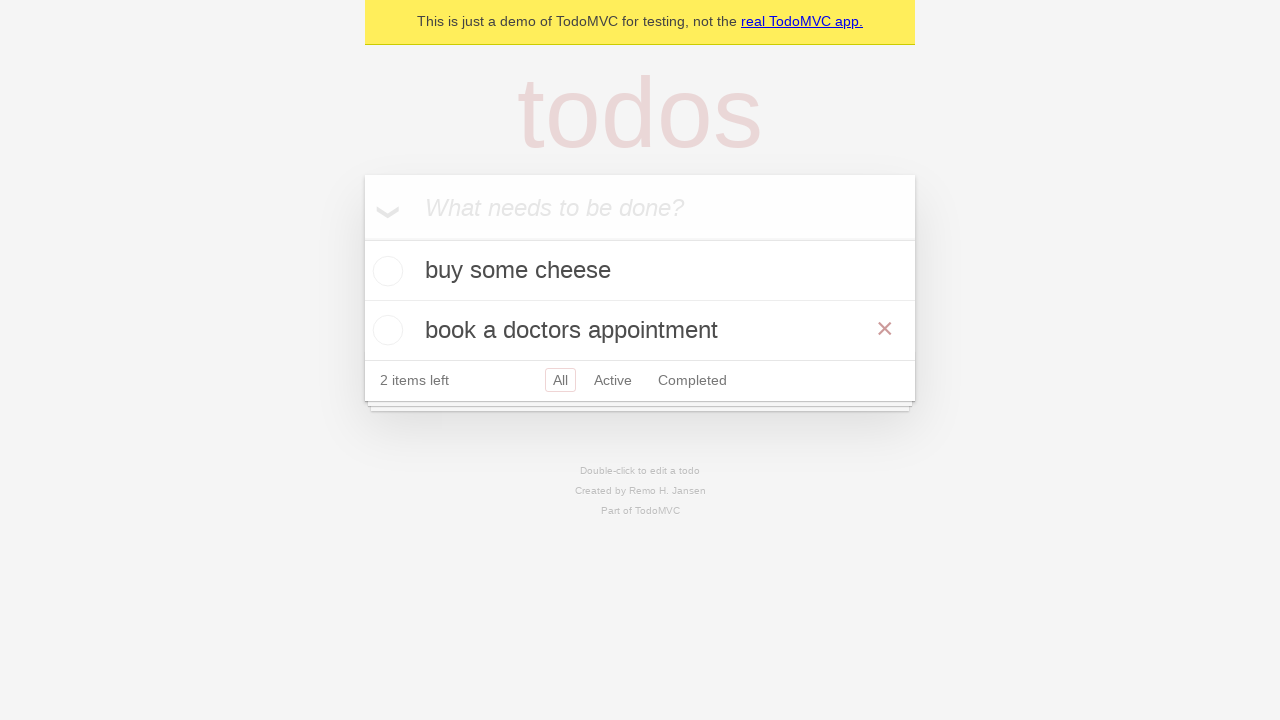

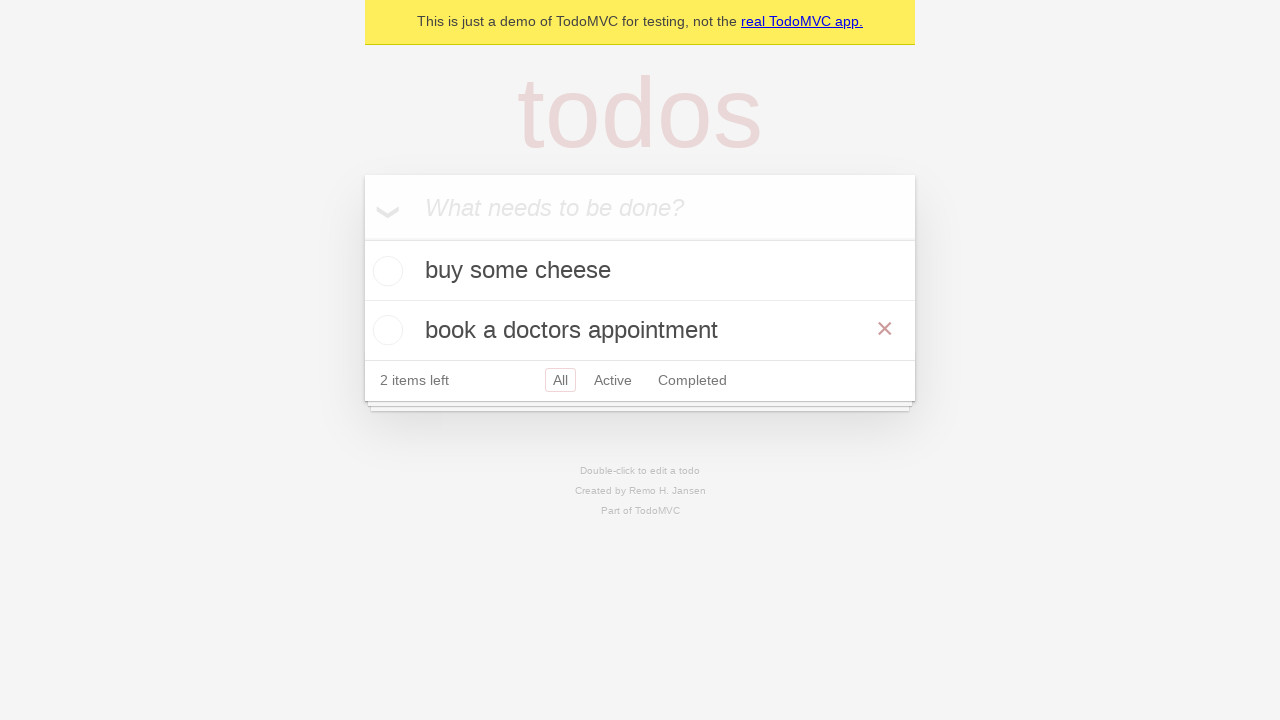